Tests scrolling functionality by navigating to the Selenium website and scrolling down to the News section element using JavaScript scroll.

Starting URL: https://www.selenium.dev/

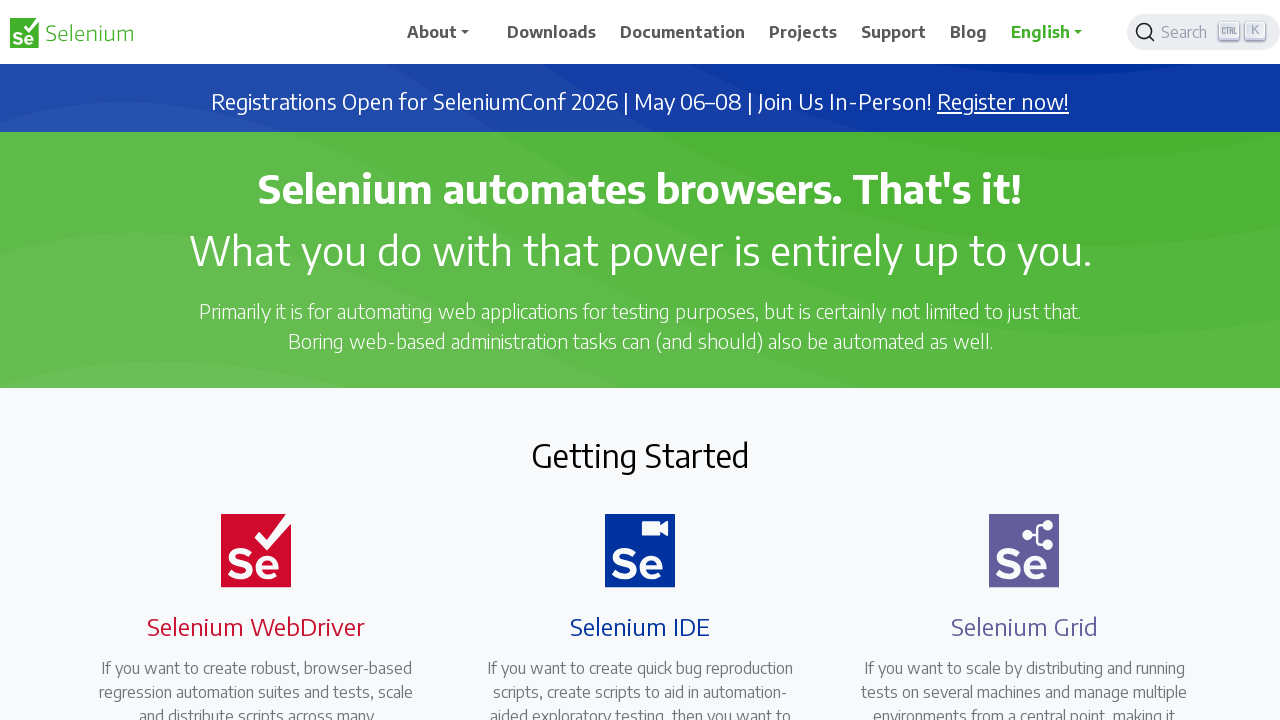

Navigated to Selenium website homepage
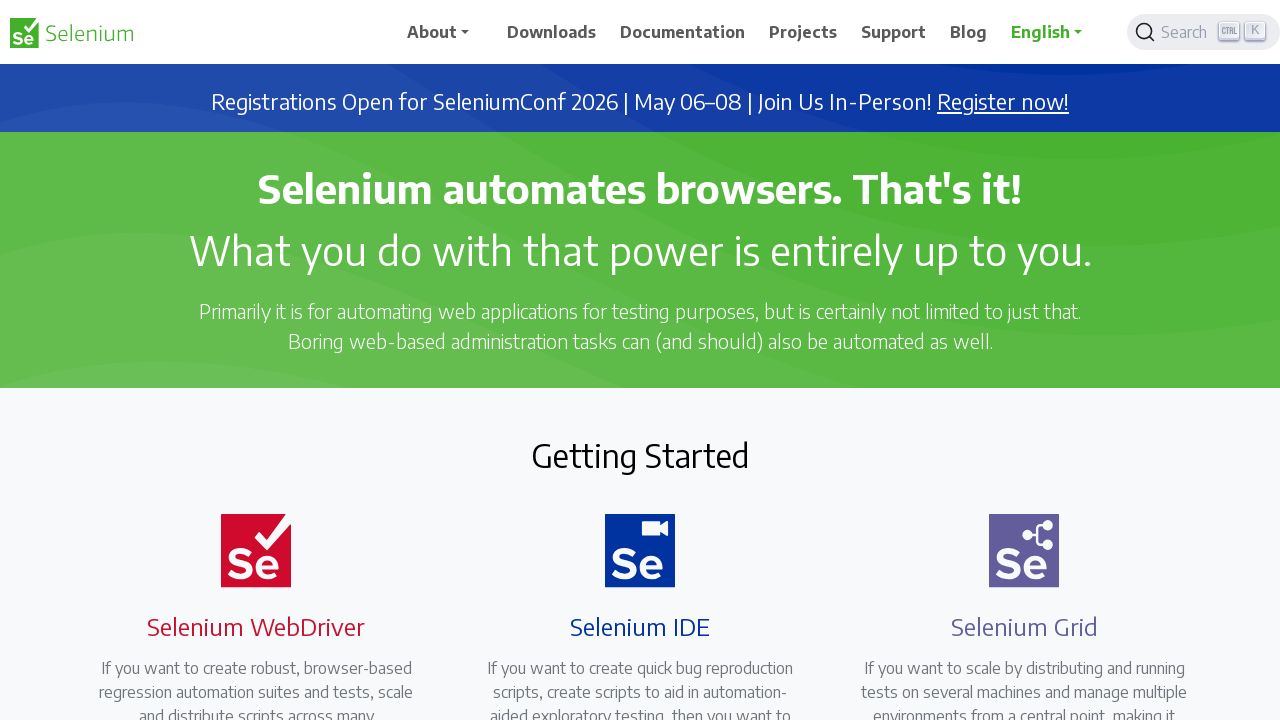

Located News section element
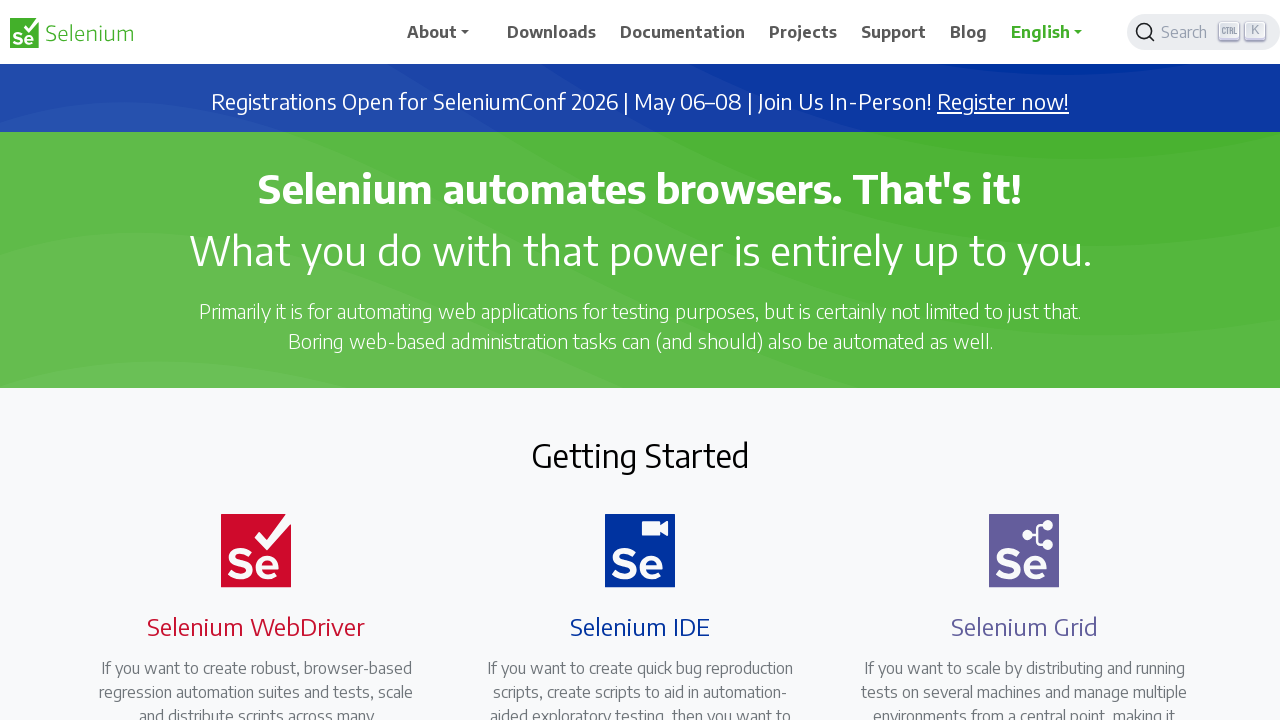

Scrolled down to News section element using JavaScript scroll
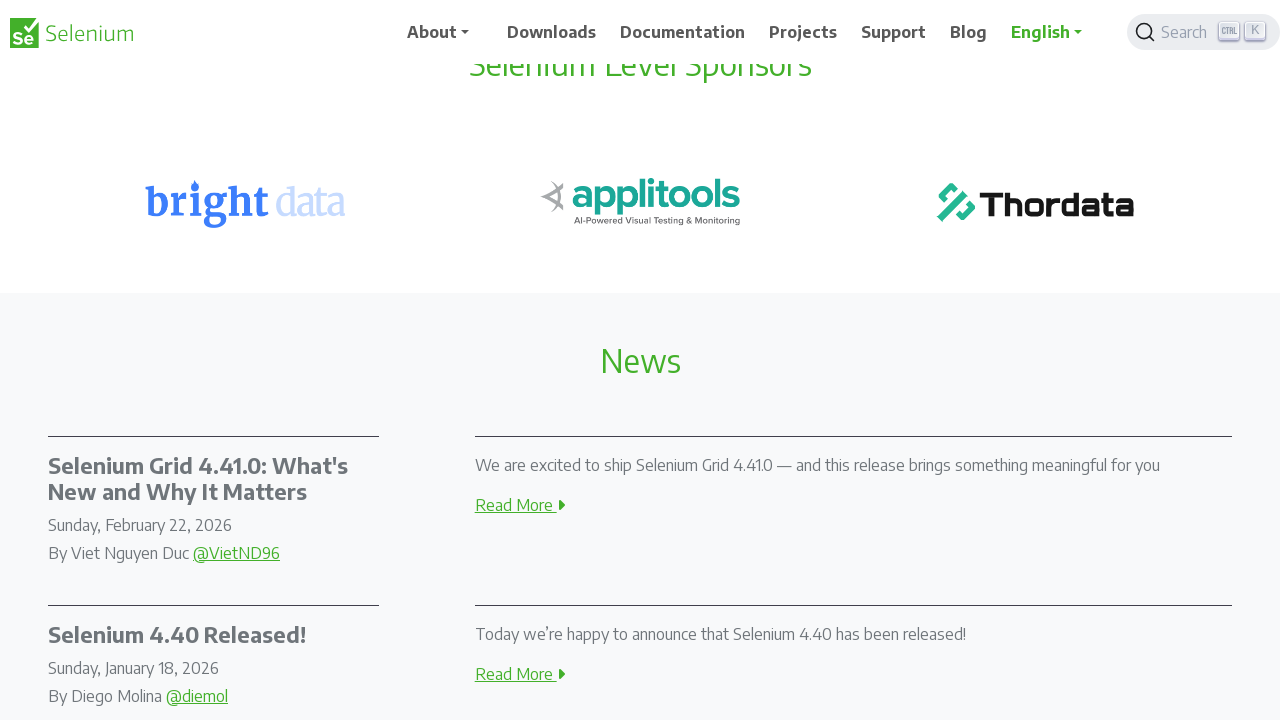

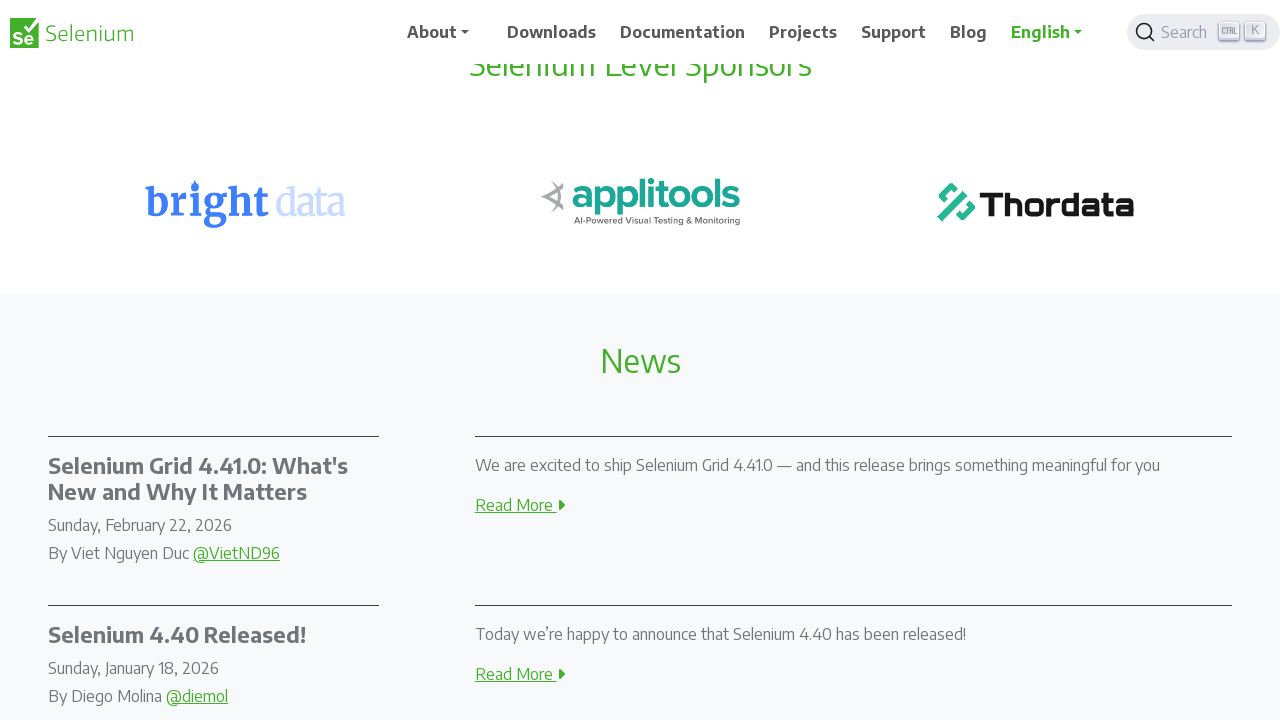